Selects different options from a dropdown list using index, value, and visible text methods

Starting URL: https://antoniotrindade.com.br/treinoautomacao/elementsweb.html

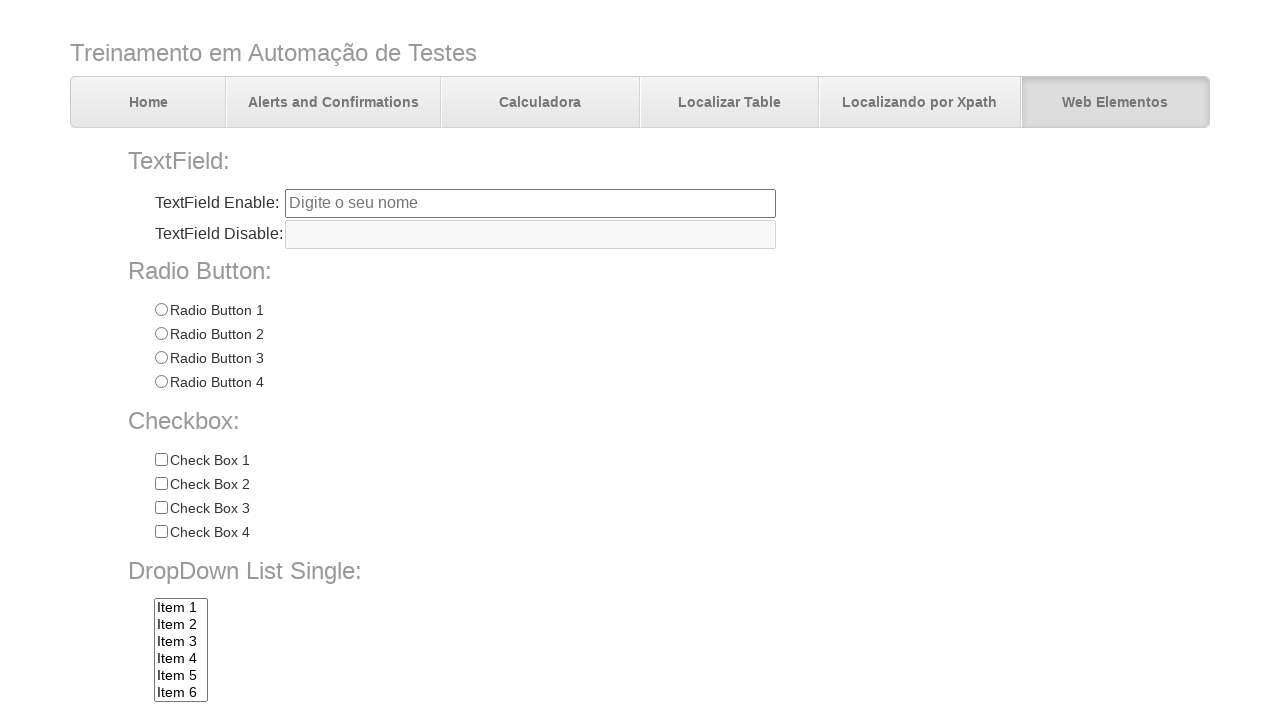

Selected first option from dropdown by index on select[name='dropdownlist']
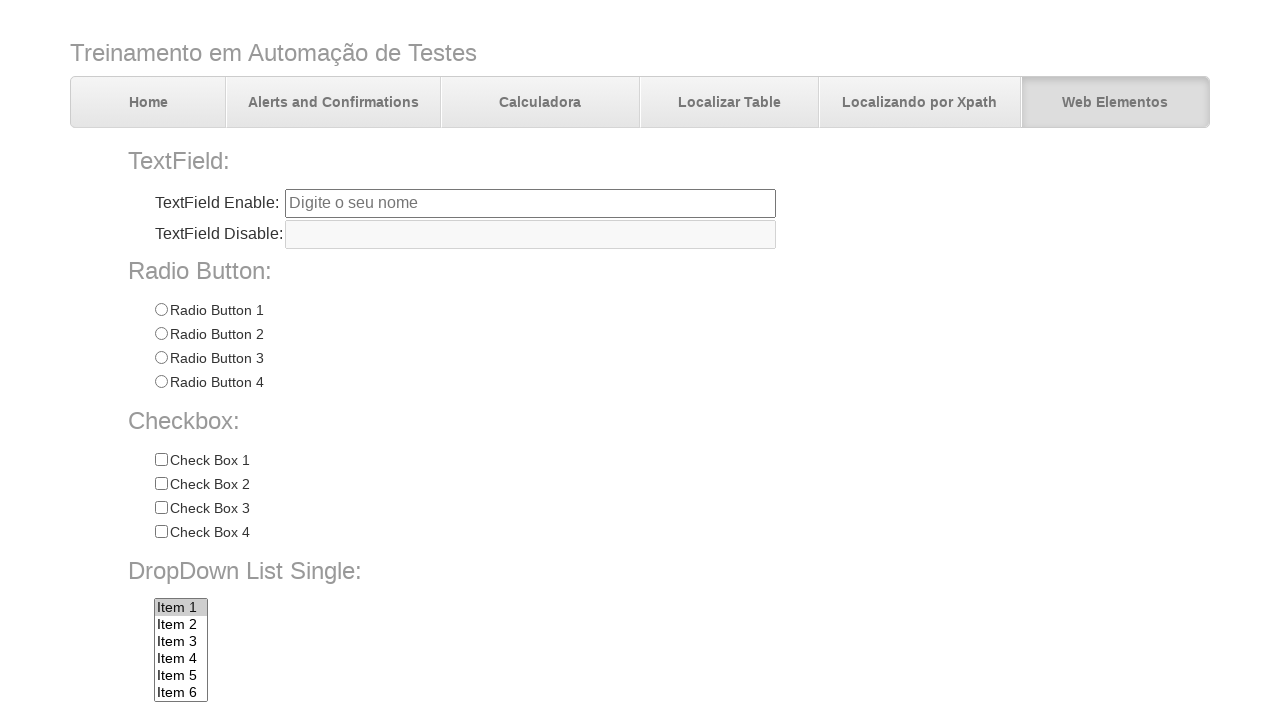

Selected option with value 'item9' from dropdown on select[name='dropdownlist']
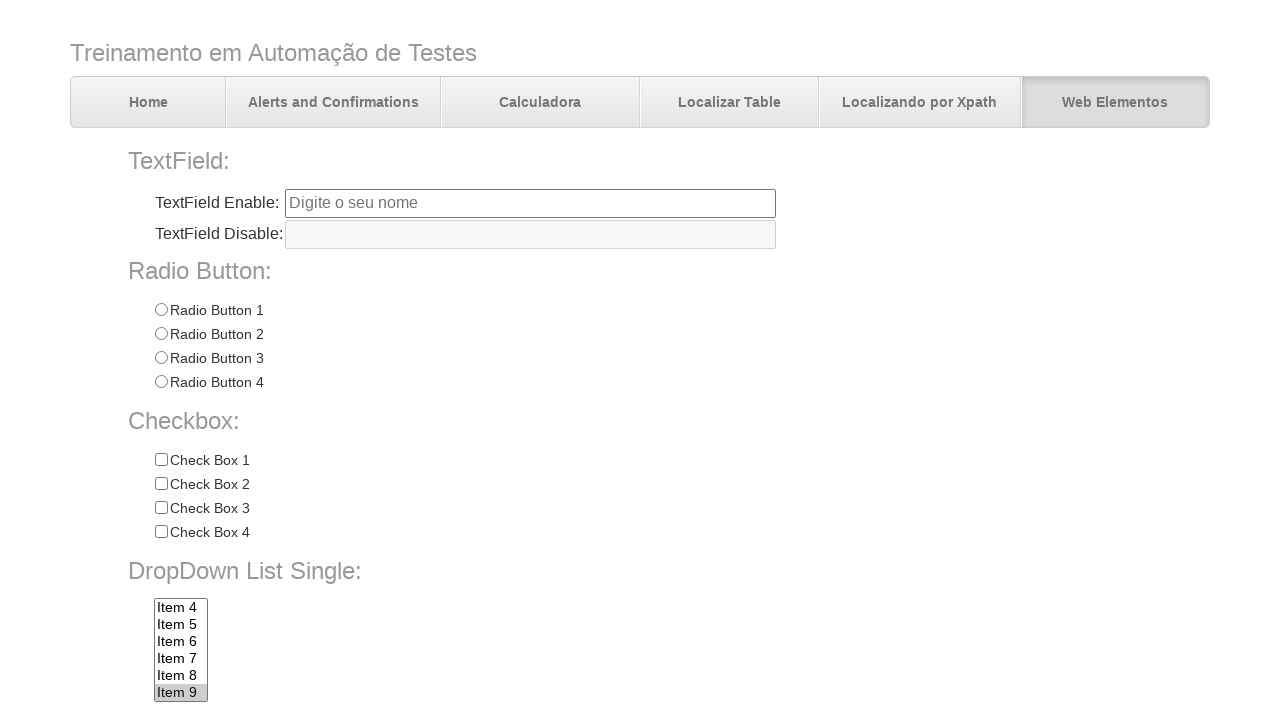

Selected option 'Item 7' from dropdown by visible text on select[name='dropdownlist']
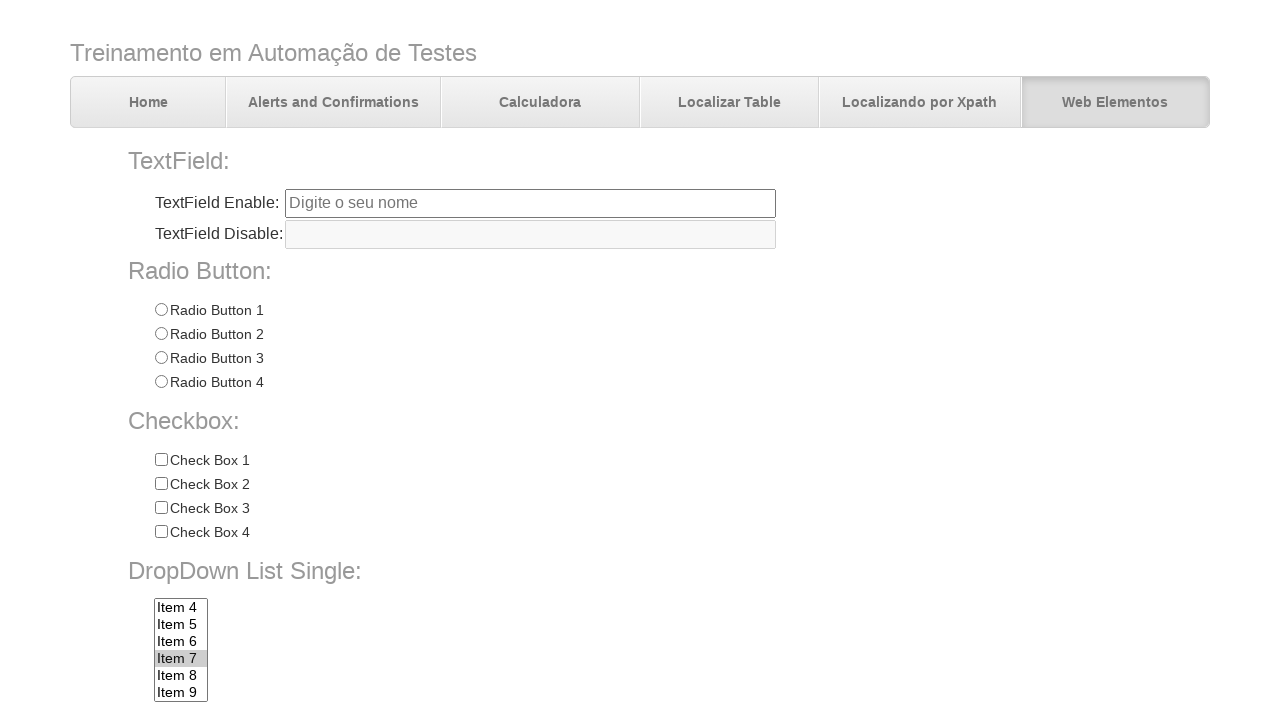

Retrieved selected value from dropdown
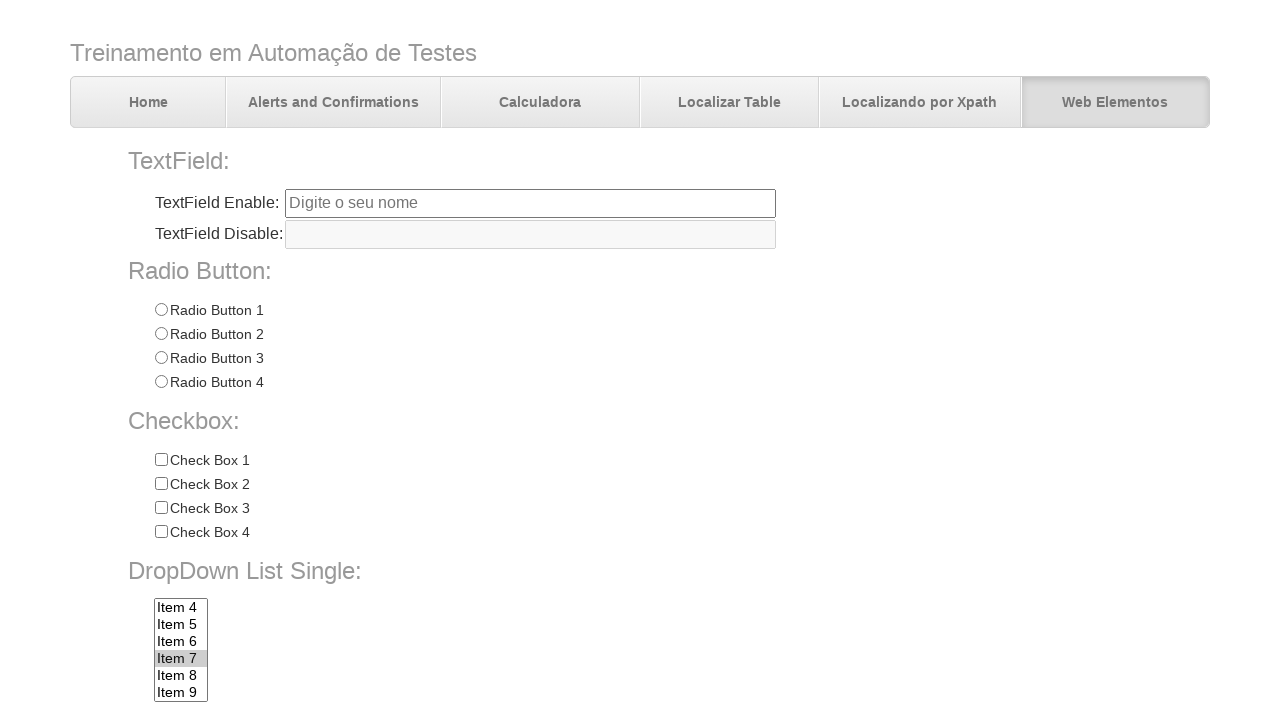

Verified that 'item7' is the selected value in dropdown
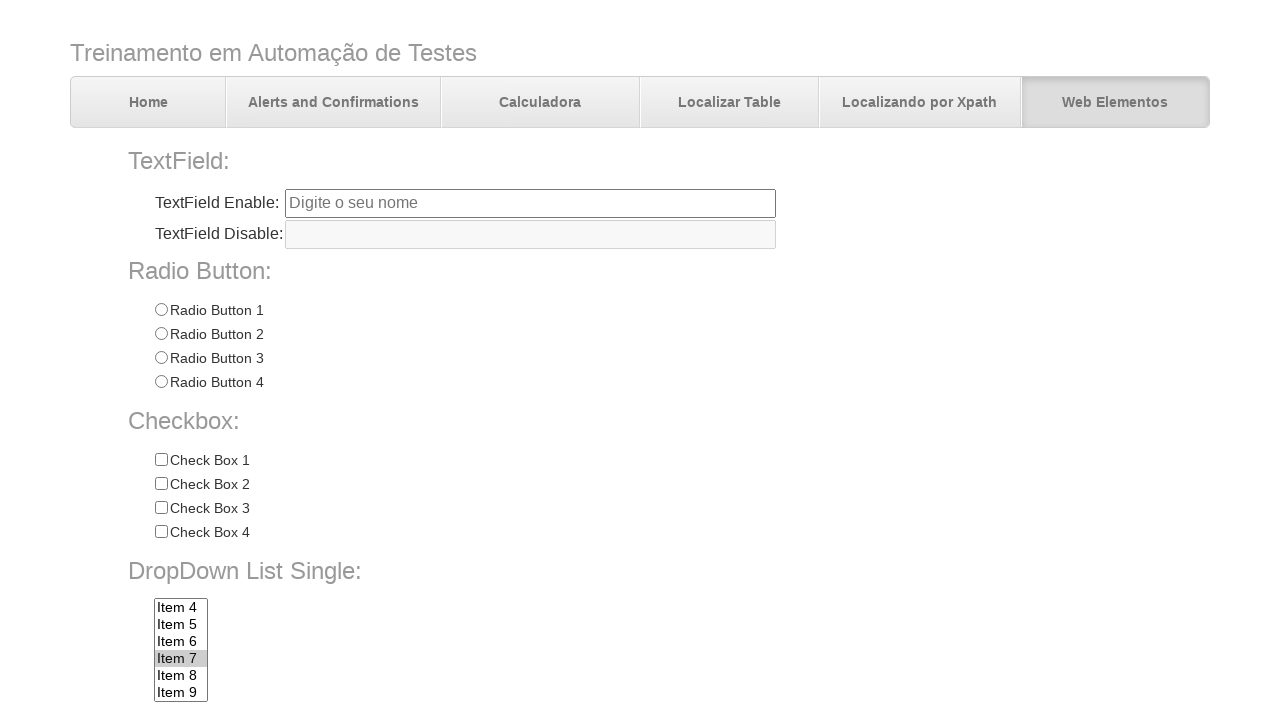

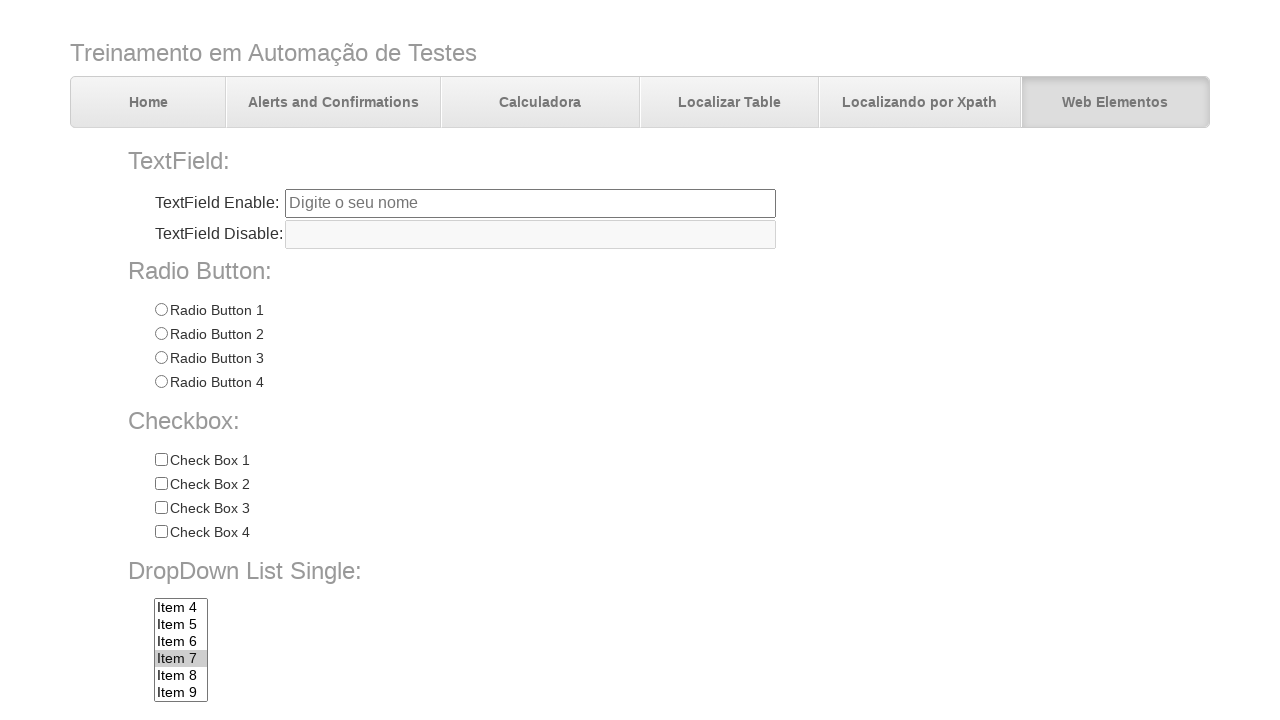